Opens the Ajio e-commerce website and verifies the page loads by checking the title

Starting URL: https://www.ajio.com/

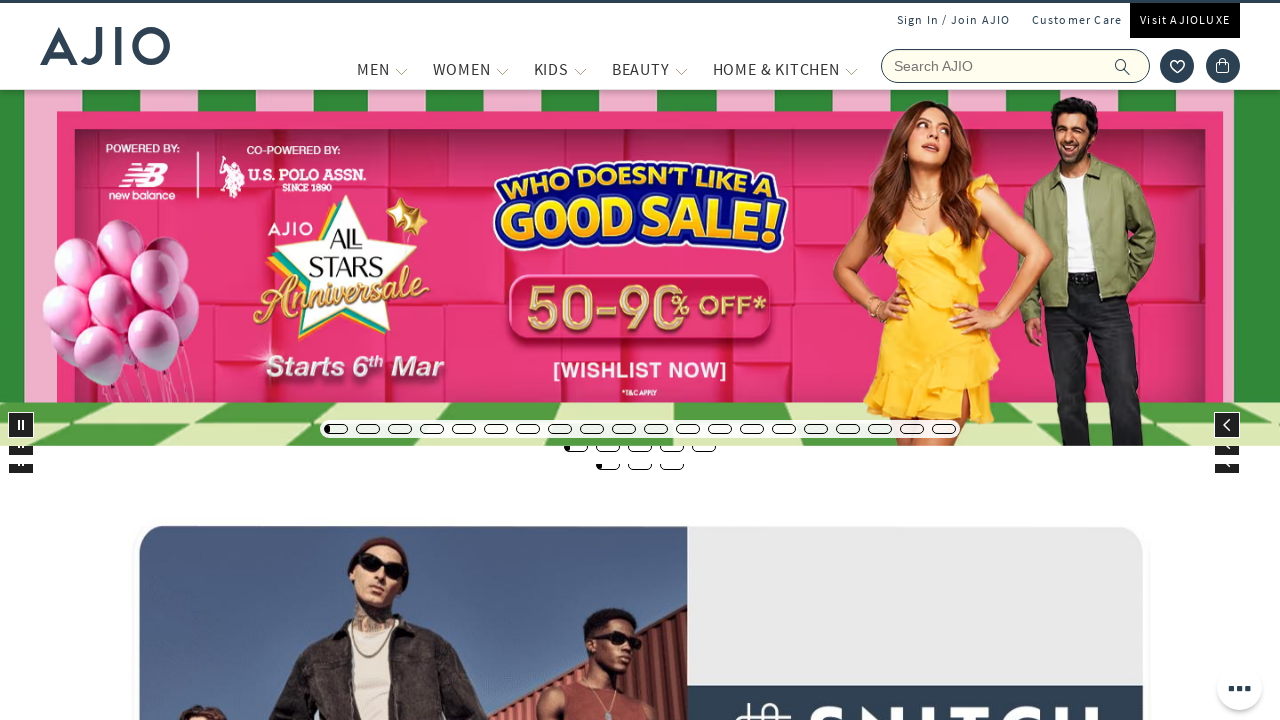

Waited for page to reach domcontentloaded state
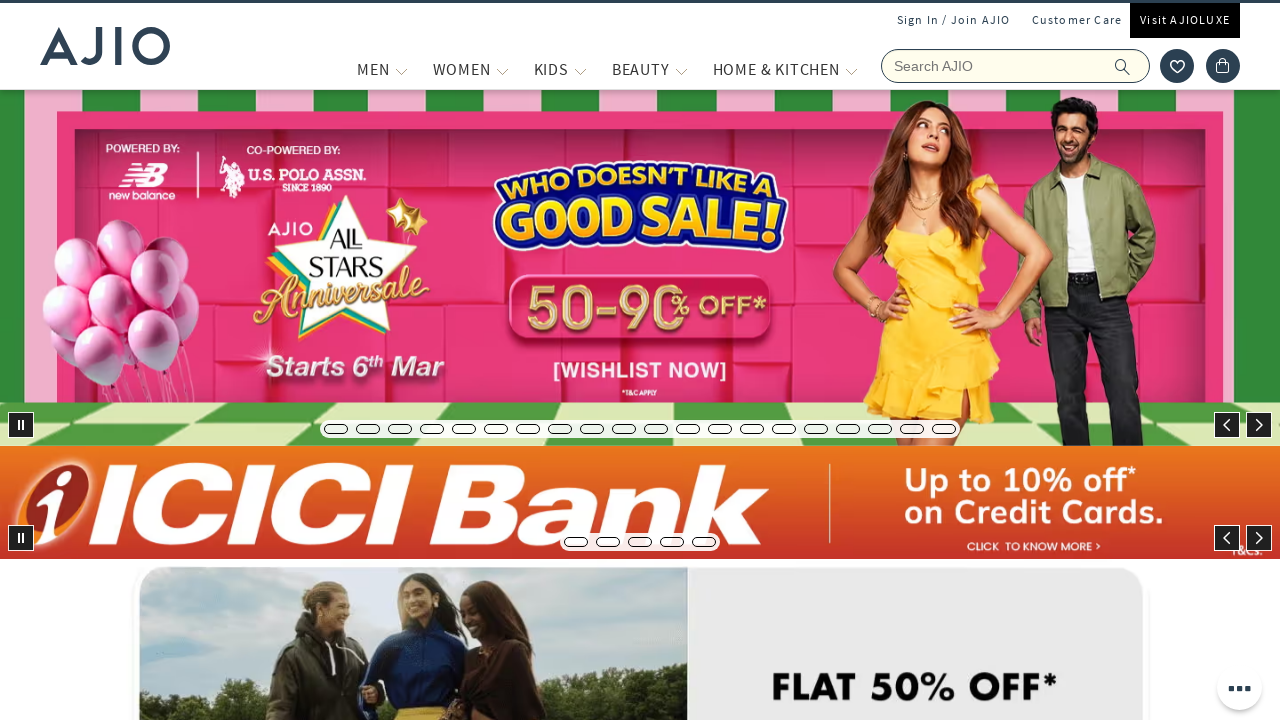

Retrieved page title: Online Shopping Site for Women, Men, Kids Fashion, Lifestyle & More.
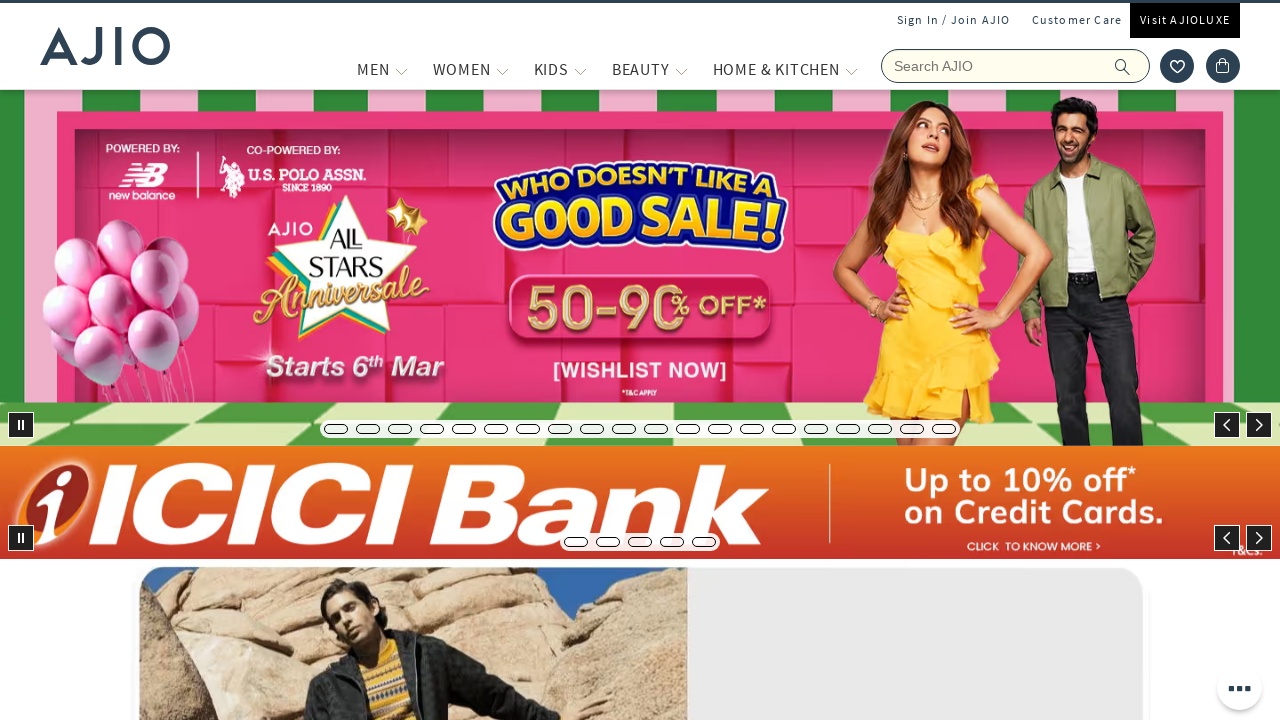

Printed title to console: Online Shopping Site for Women, Men, Kids Fashion, Lifestyle & More.
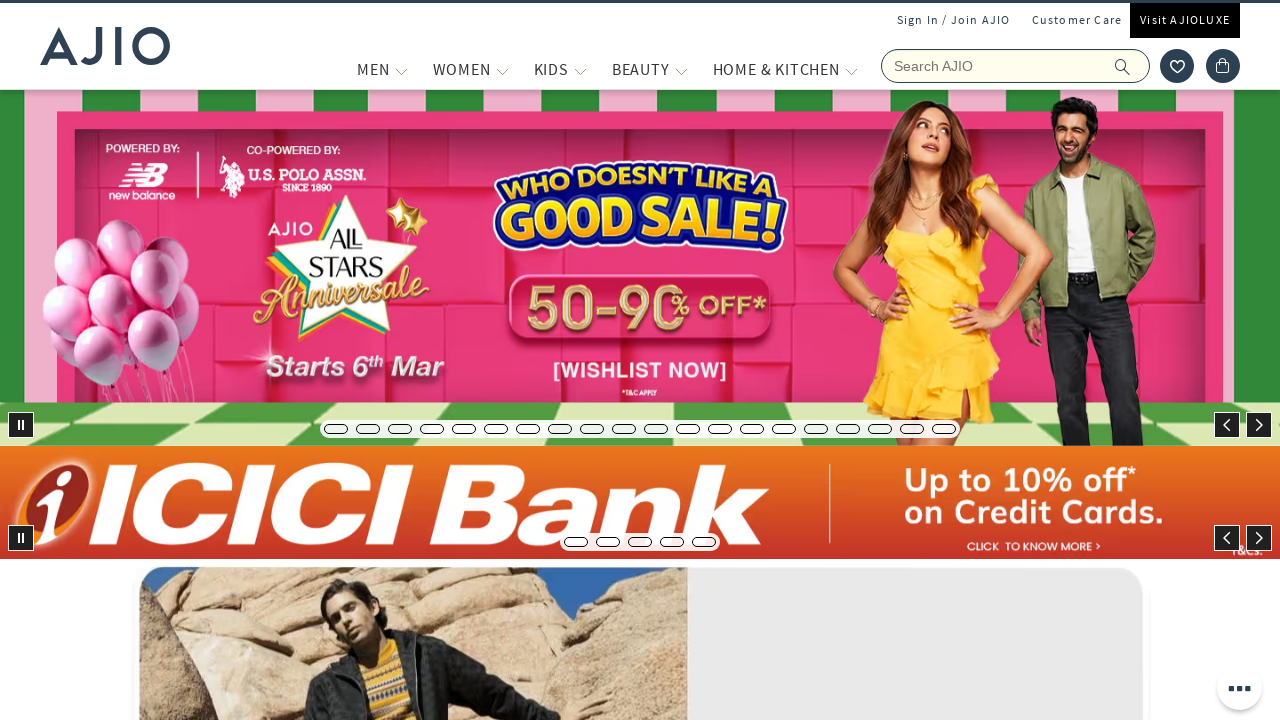

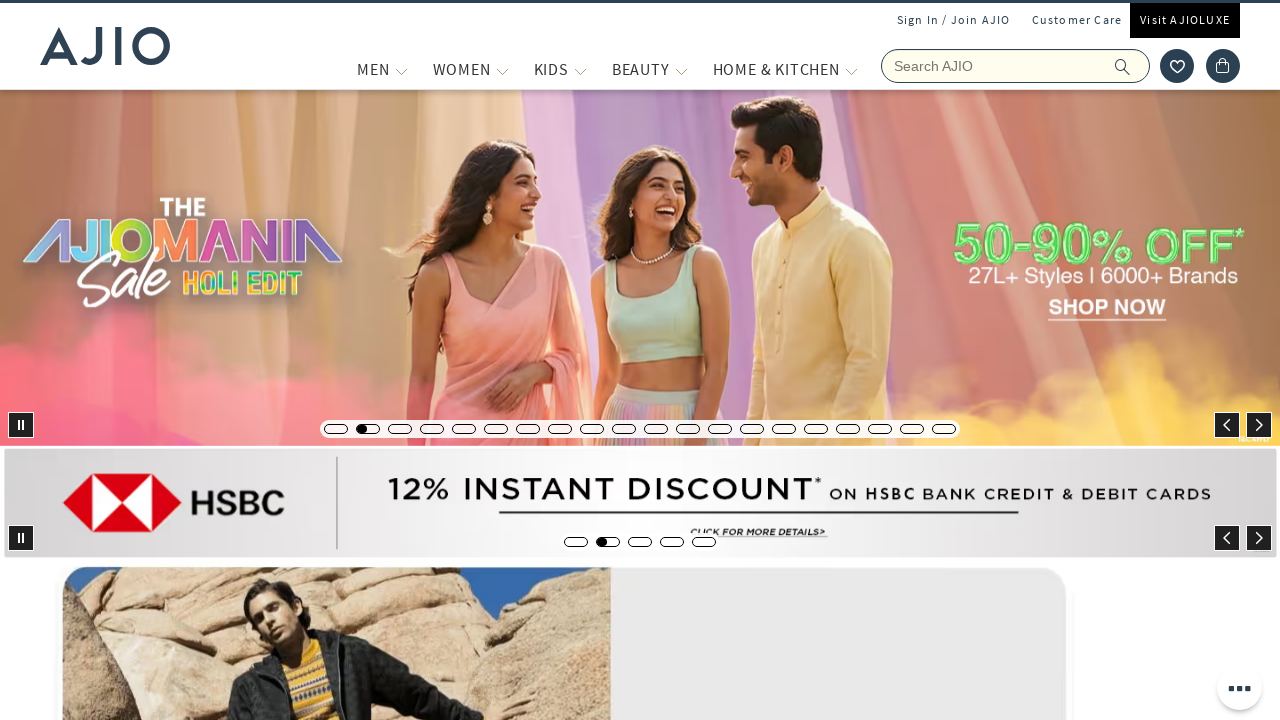